Tests selecting multiple random elements using Ctrl+Click to select non-adjacent items

Starting URL: https://automationfc.github.io/jquery-selectable/

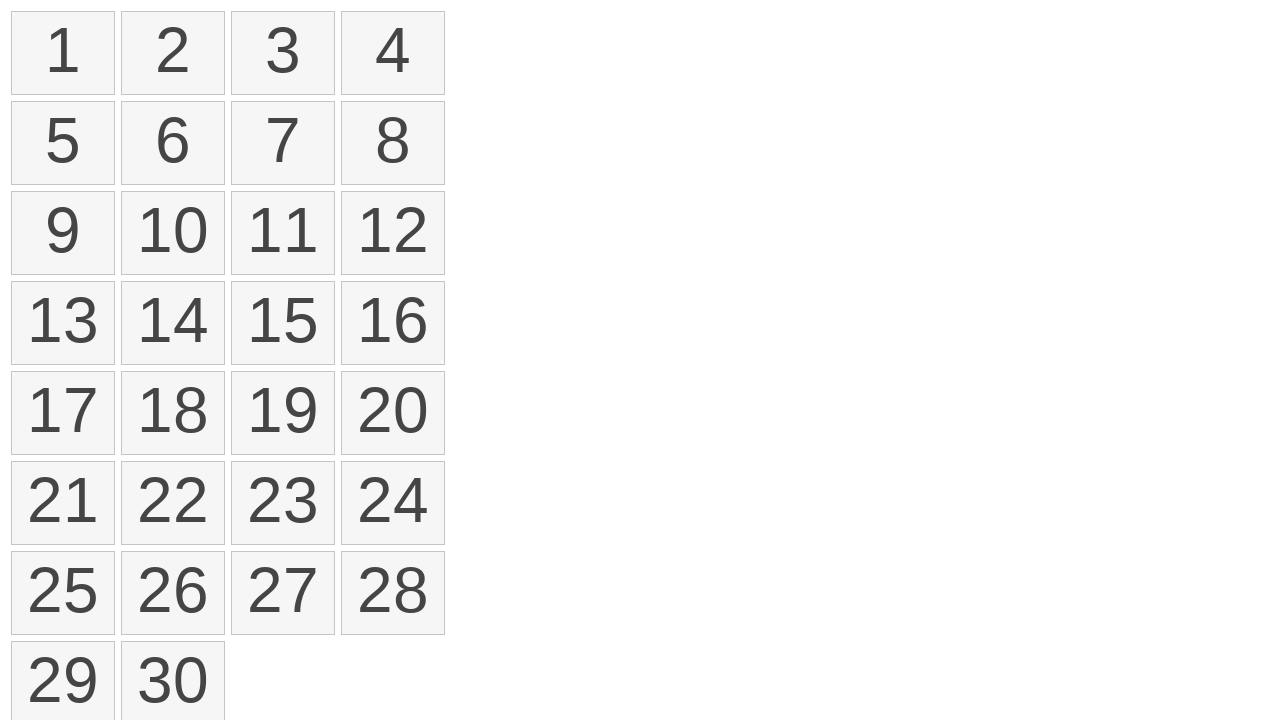

Located all selectable rectangle elements
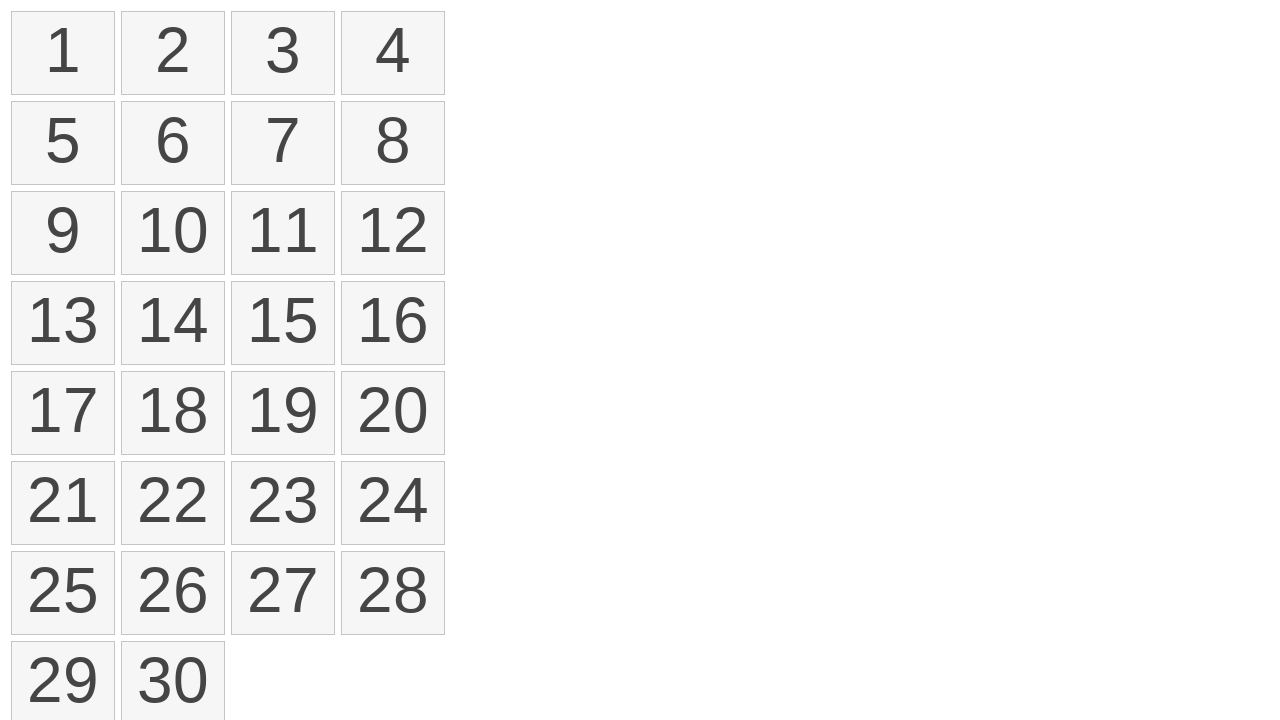

Ctrl+Clicked on rectangle element 0 at (63, 53) on .ui-selectable>li >> nth=0
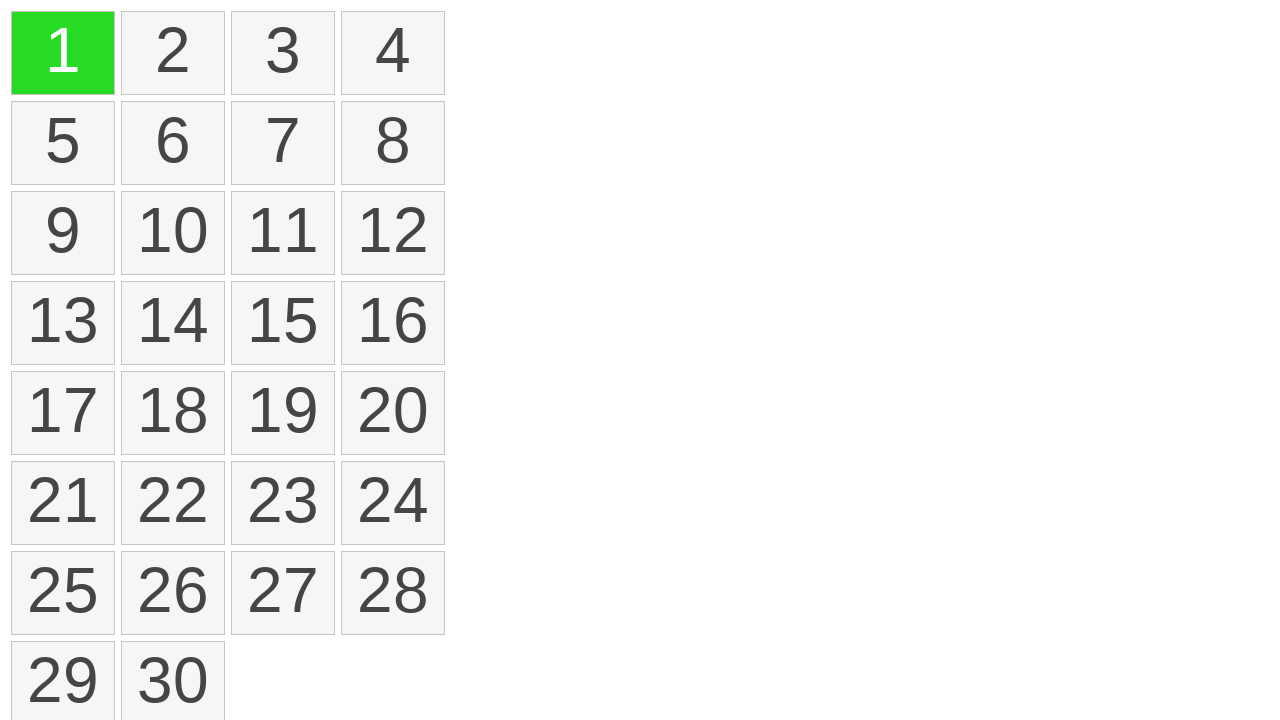

Ctrl+Clicked on rectangle element 2 at (283, 53) on .ui-selectable>li >> nth=2
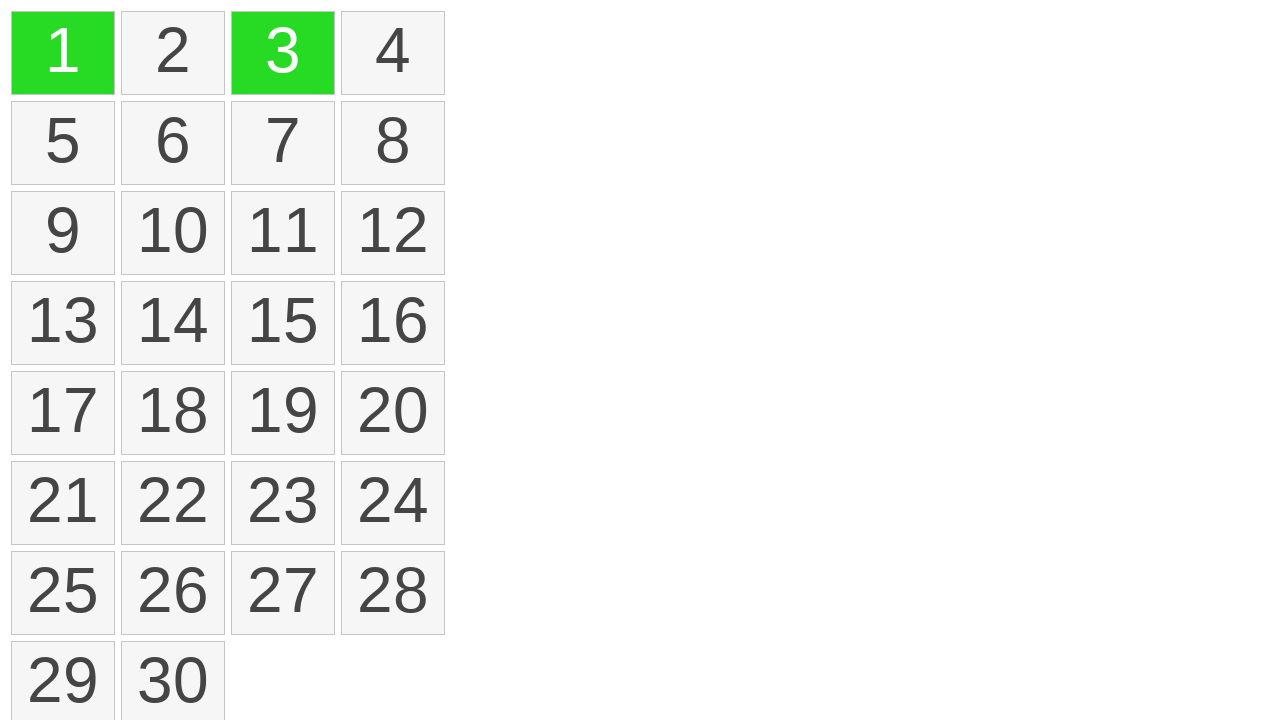

Ctrl+Clicked on rectangle element 5 at (173, 143) on .ui-selectable>li >> nth=5
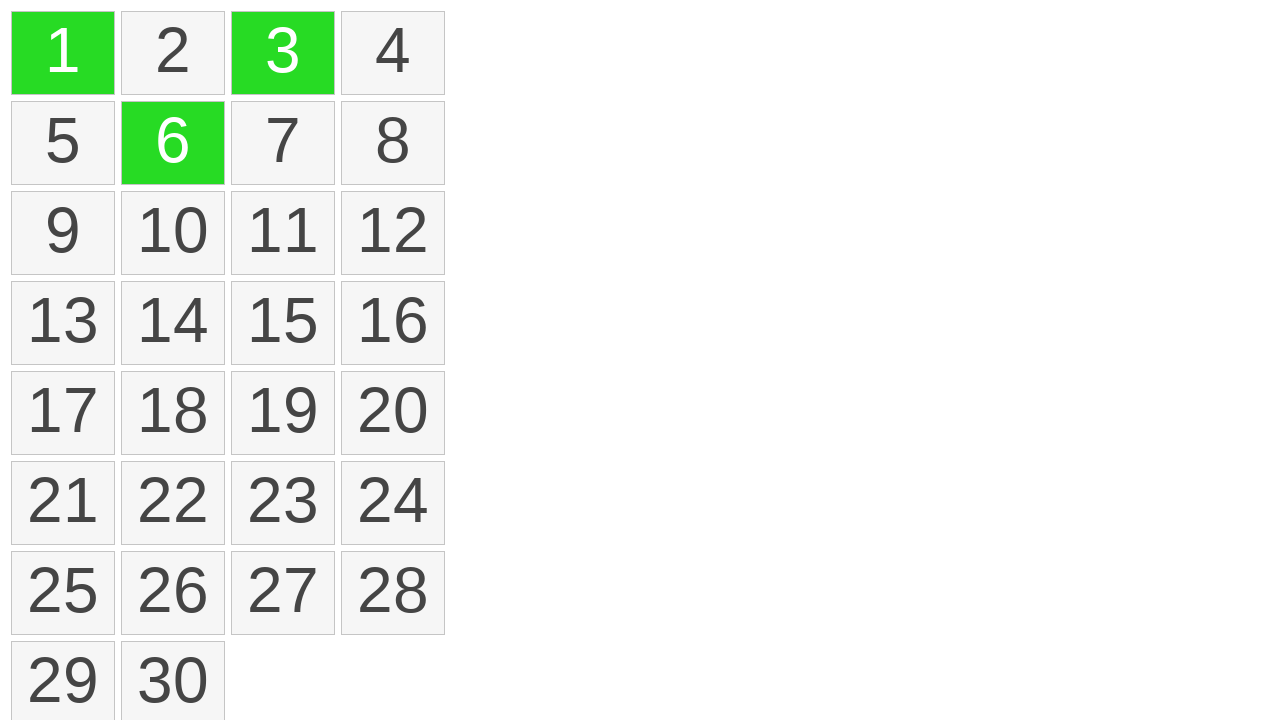

Ctrl+Clicked on rectangle element 10 at (283, 233) on .ui-selectable>li >> nth=10
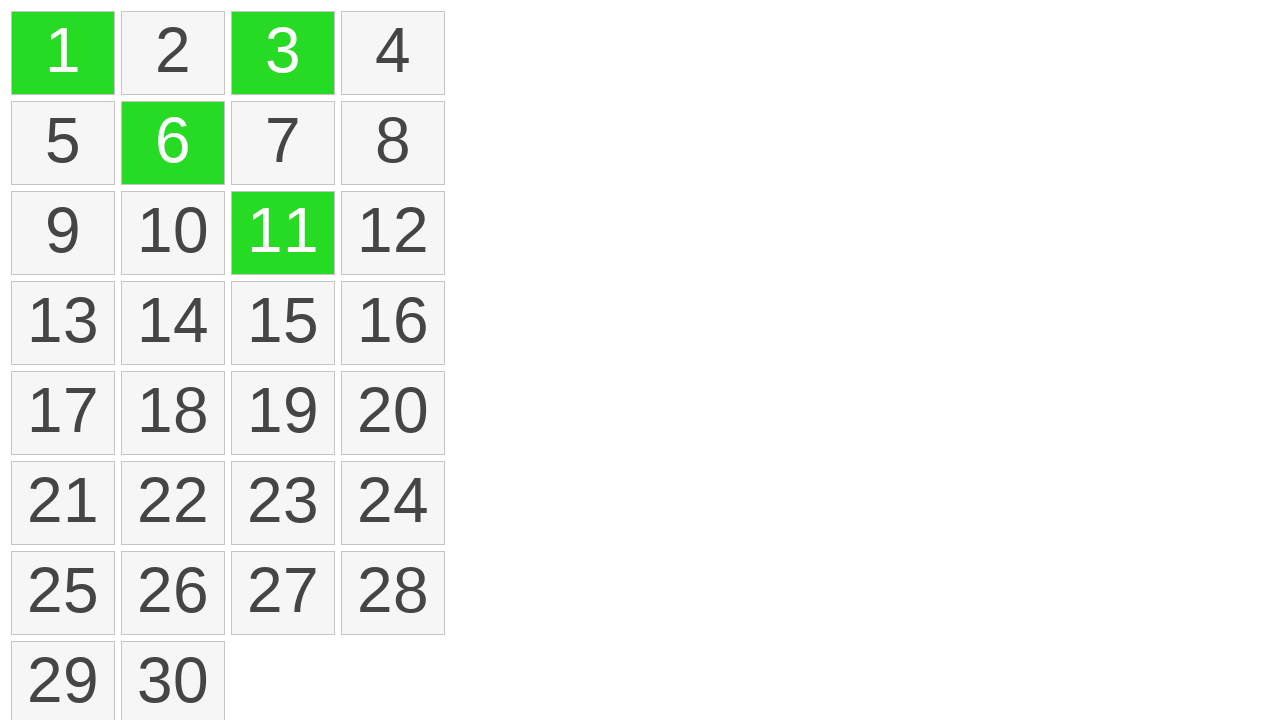

Verified that 4 elements are selected
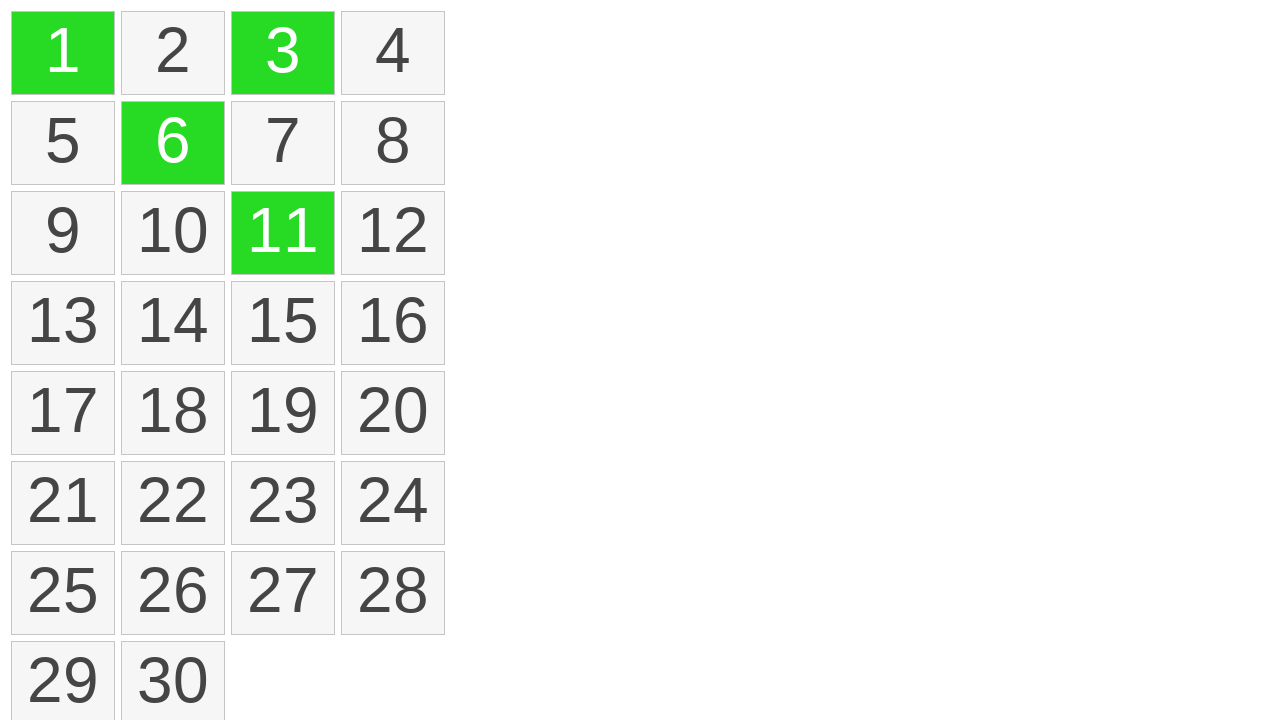

Assertion passed: exactly 4 elements are selected
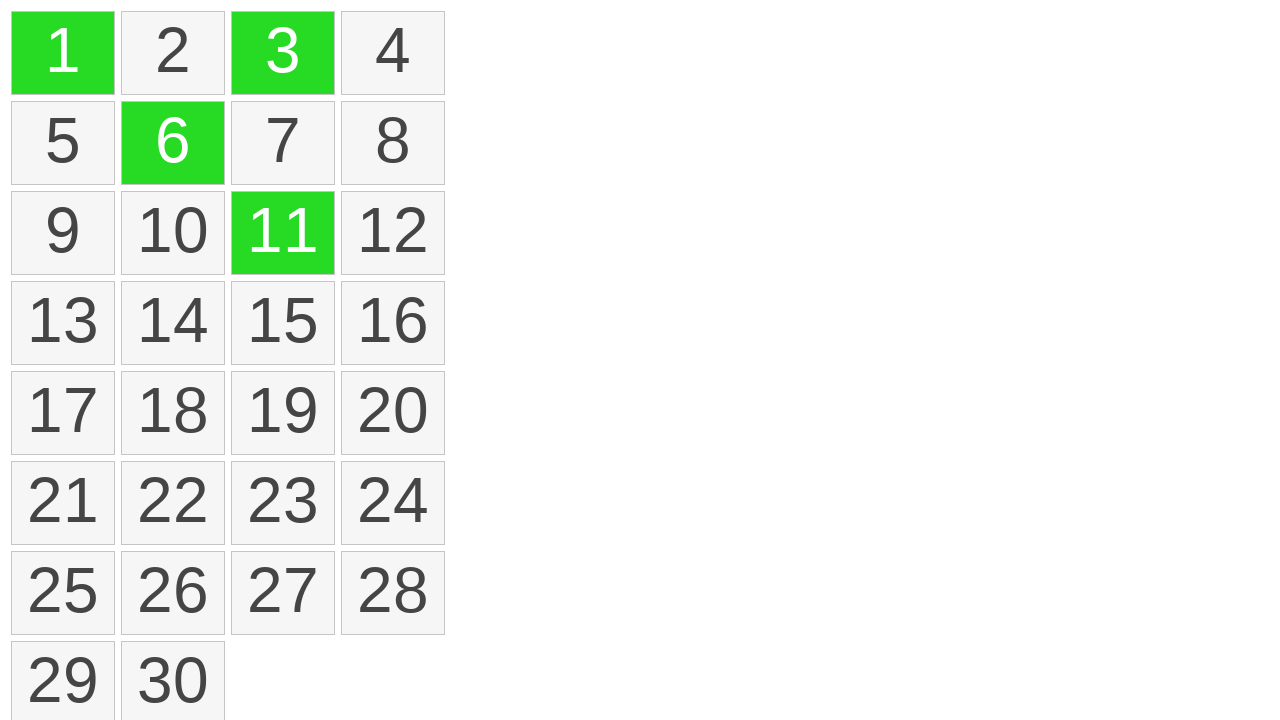

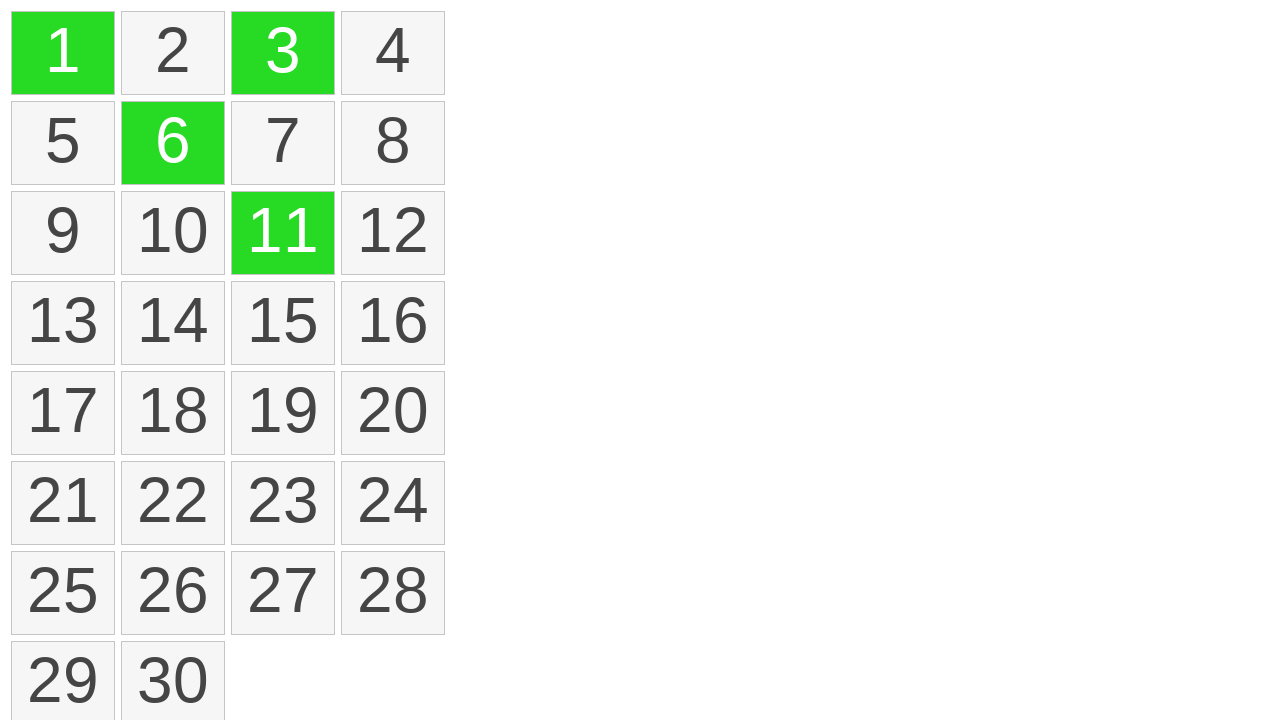